Tests adding a product to cart by navigating through categories and clicking add to cart

Starting URL: https://www.demoblaze.com

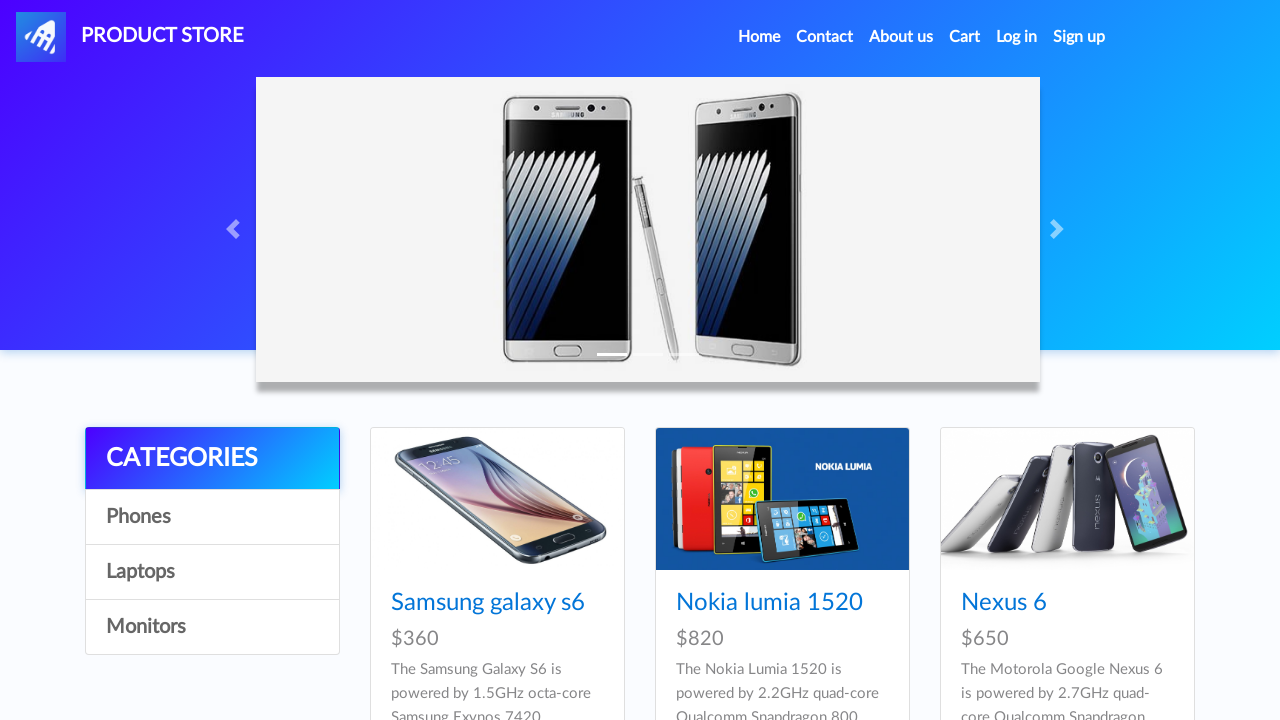

Clicked on a product category at (212, 627) on xpath=//body/div[5]/div/div[1]/div/a[4]
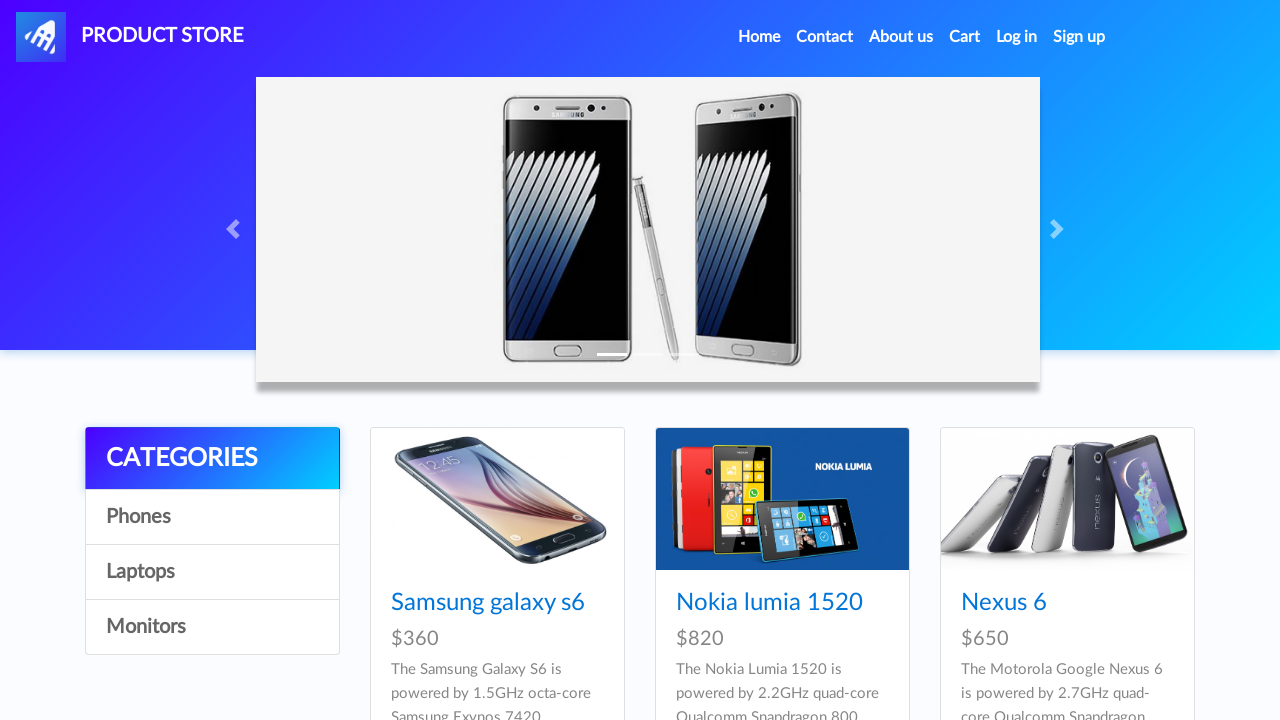

Clicked on a product to view details at (484, 483) on xpath=//body/div[5]/div/div[2]/div/div[1]/div/div/h4/a
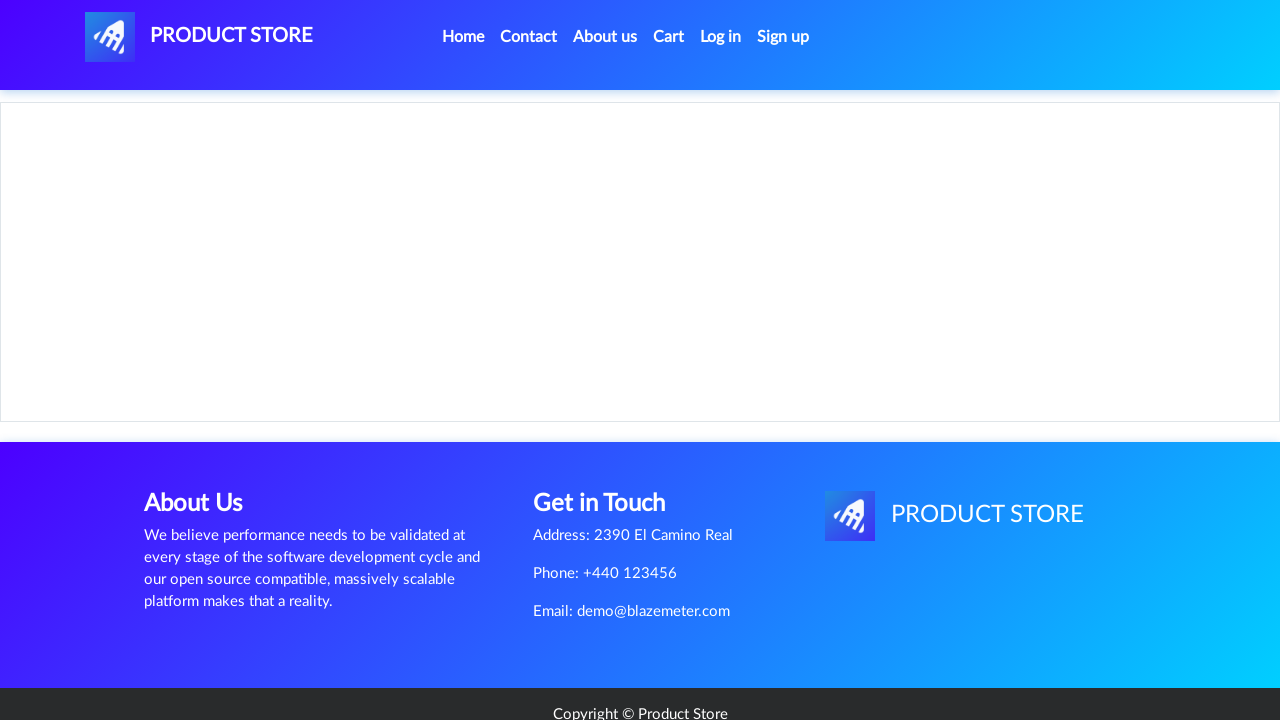

Product page loaded and network requests completed
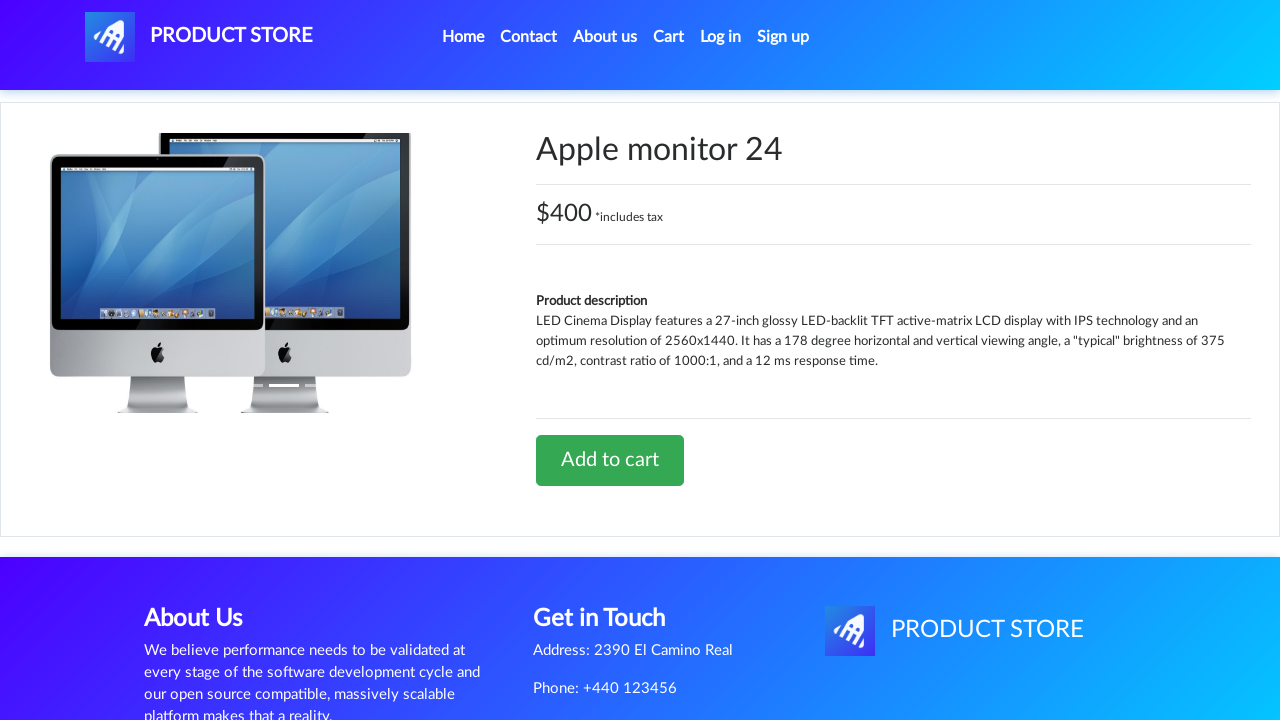

Clicked Add to Cart button at (610, 460) on xpath=//body/div[5]/div/div[2]/div[2]/div/a
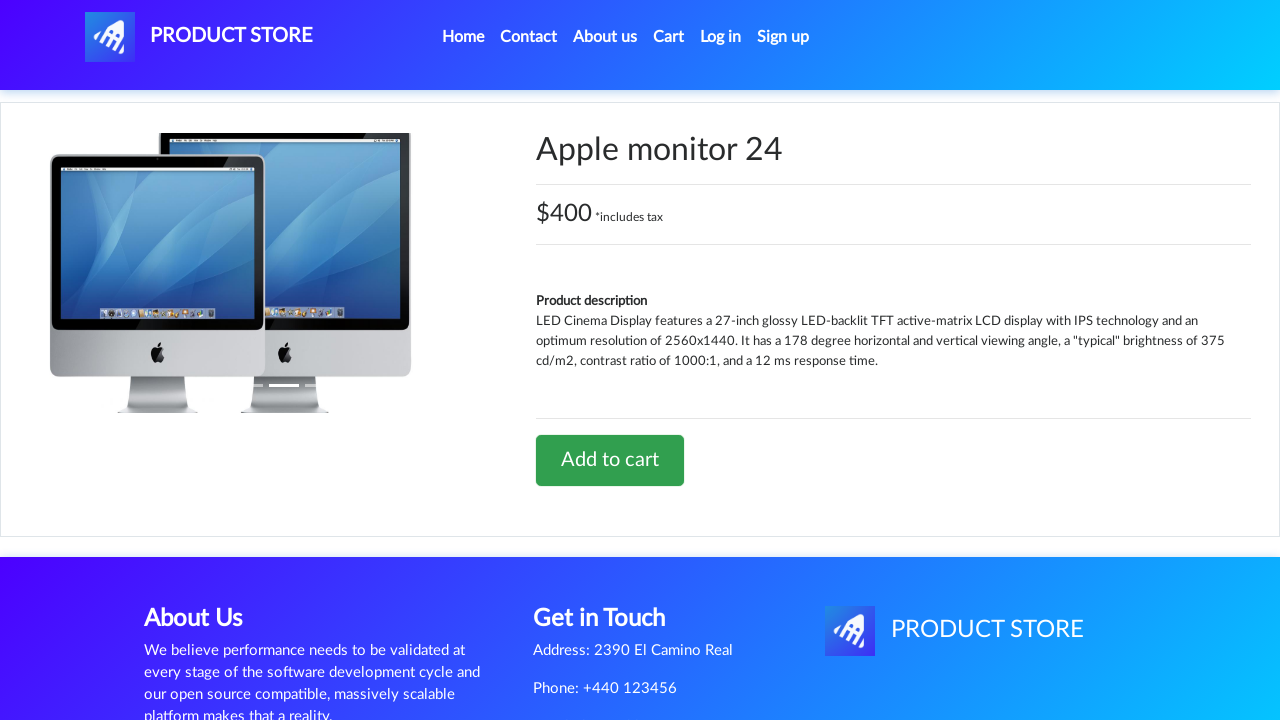

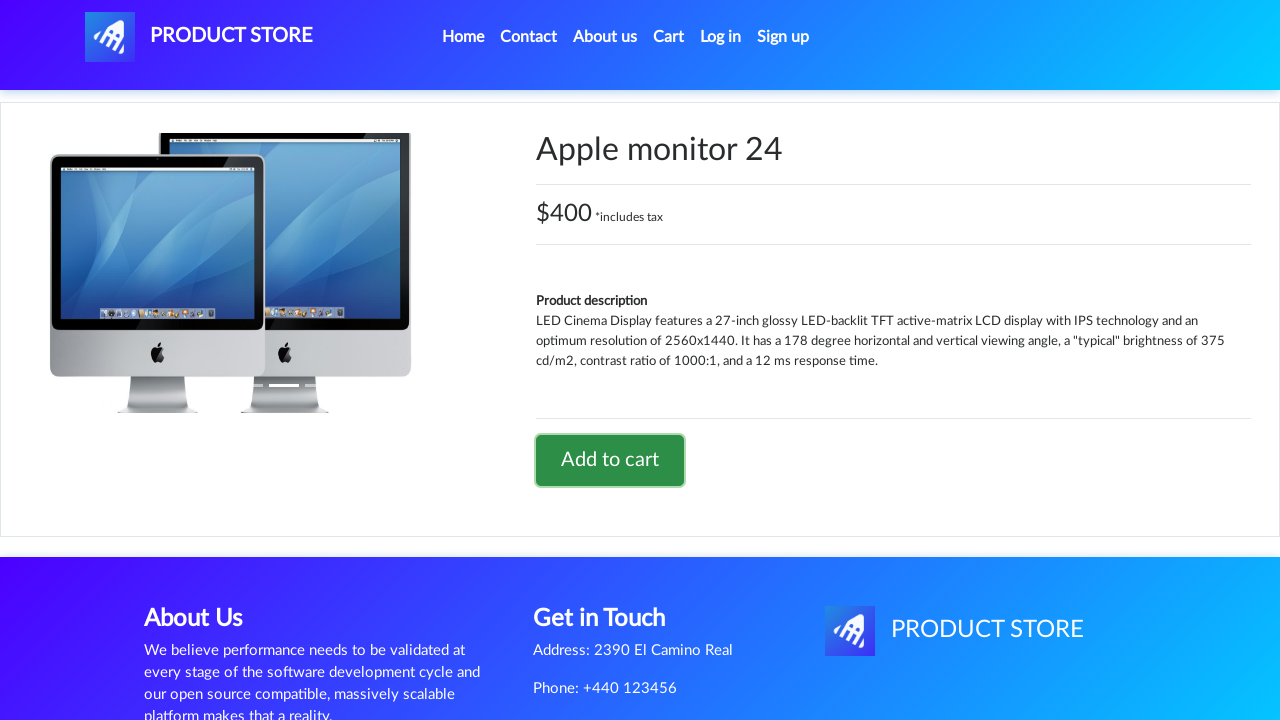